Tests editing a todo item by double-clicking it and changing the text

Starting URL: https://demo.playwright.dev/todomvc

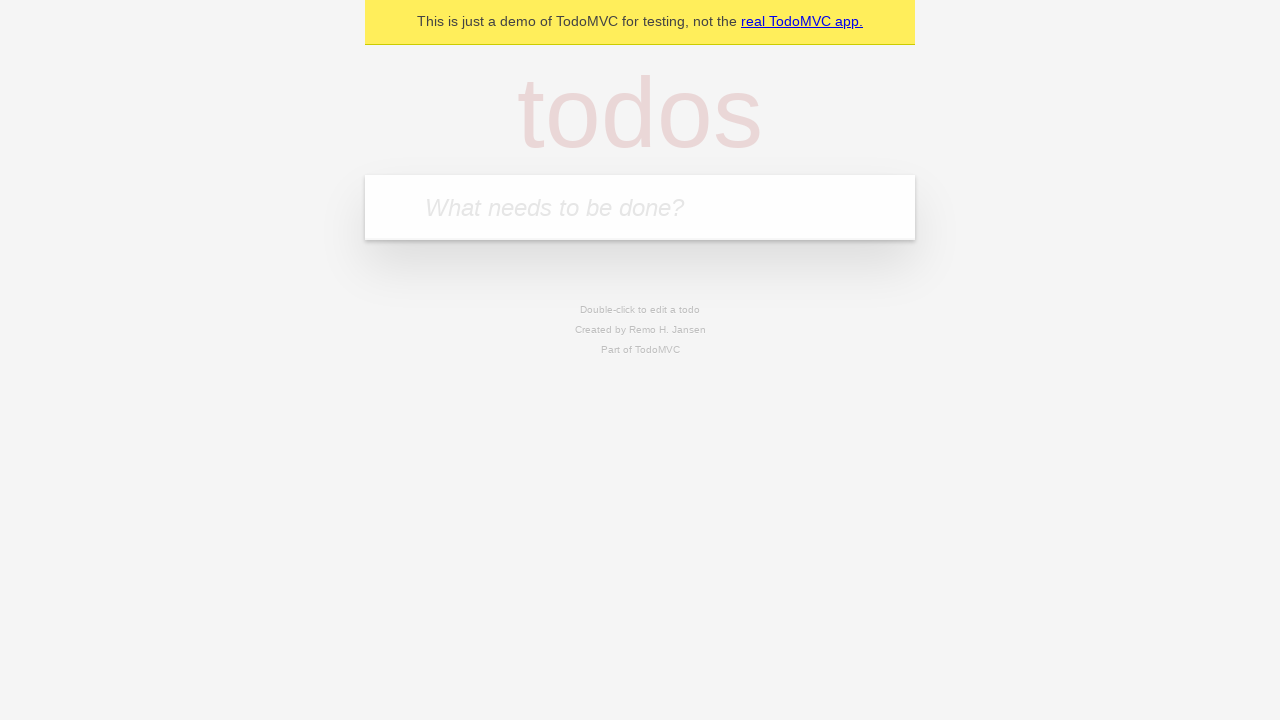

Filled todo input with 'buy some cheese' on internal:attr=[placeholder="What needs to be done?"i]
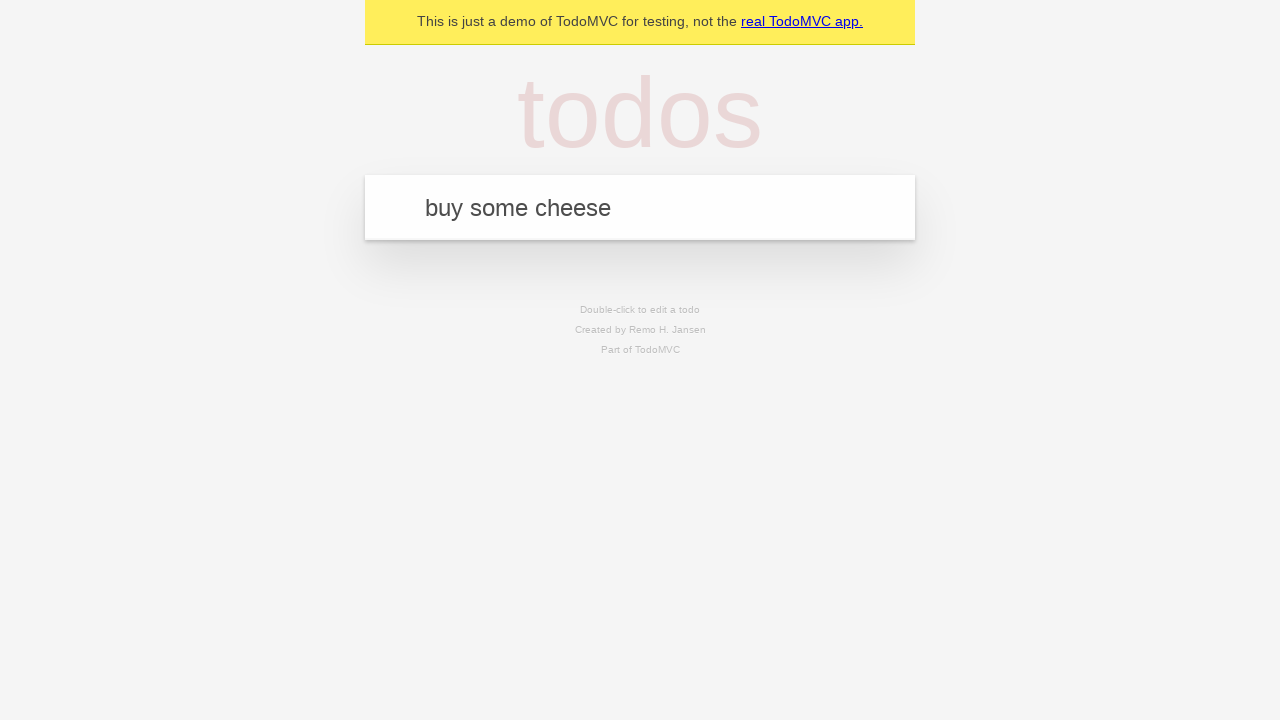

Pressed Enter to add first todo on internal:attr=[placeholder="What needs to be done?"i]
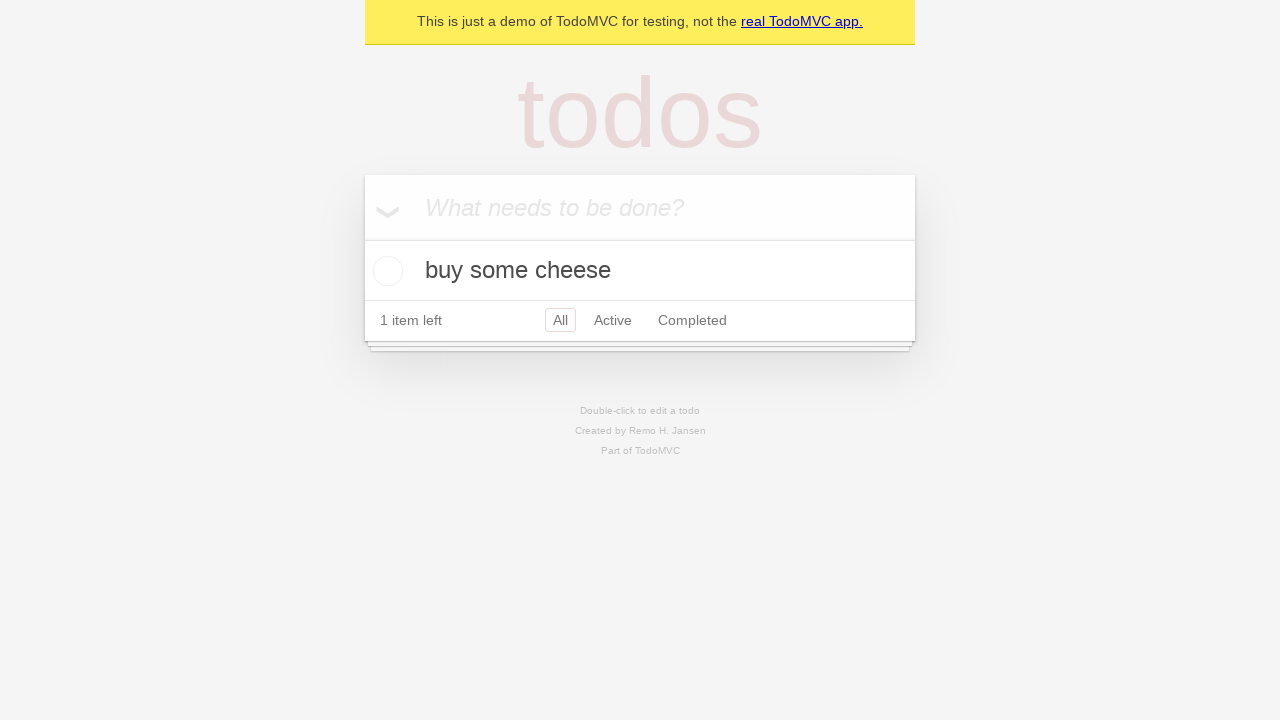

Filled todo input with 'feed the cat' on internal:attr=[placeholder="What needs to be done?"i]
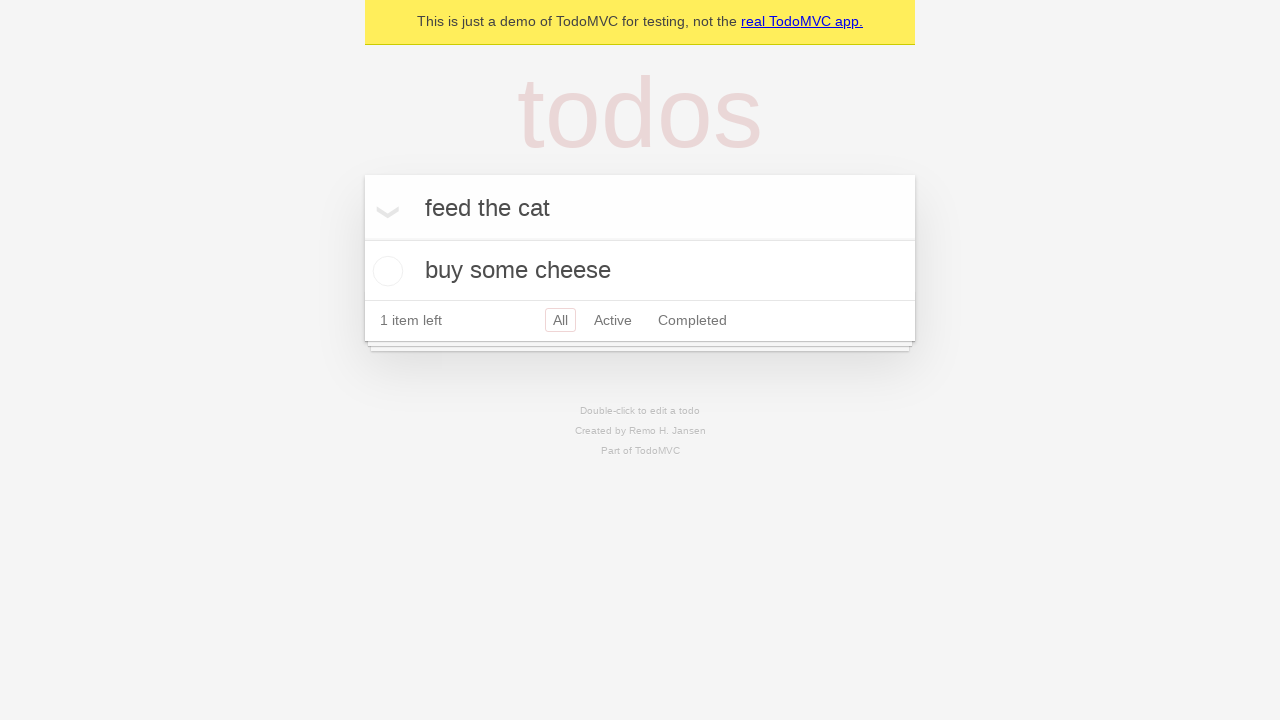

Pressed Enter to add second todo on internal:attr=[placeholder="What needs to be done?"i]
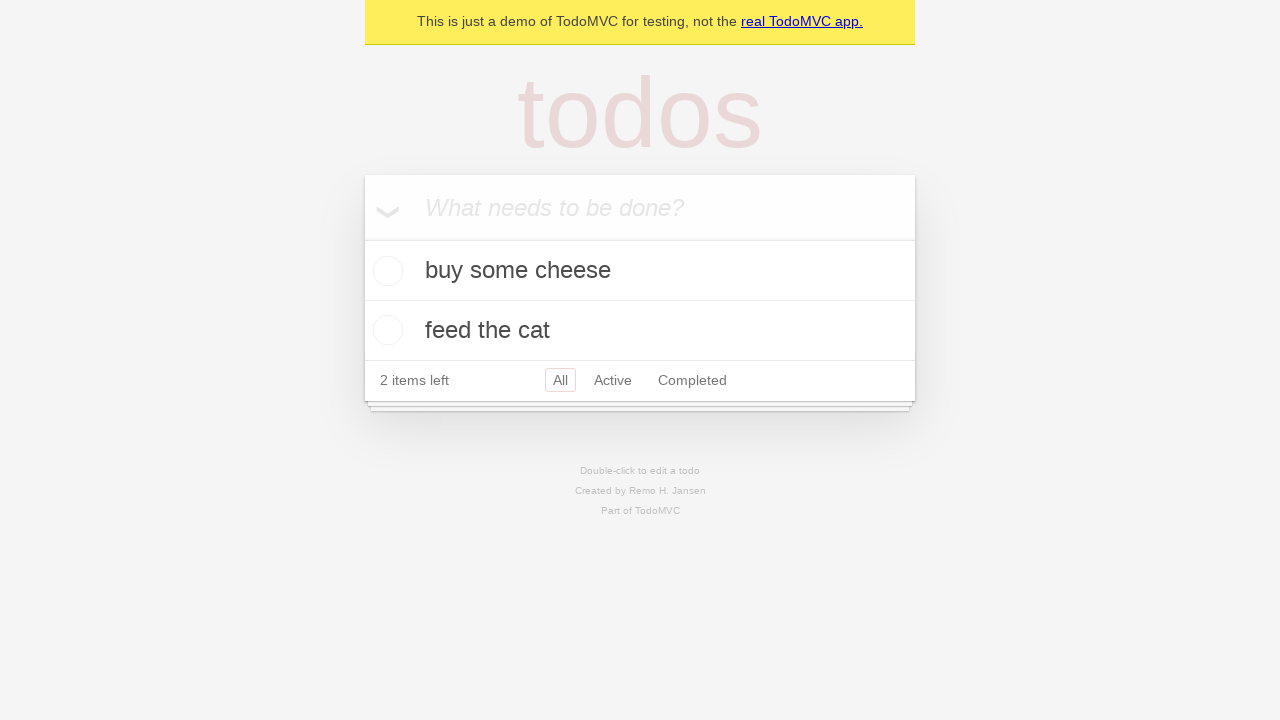

Filled todo input with 'book a doctors appointment' on internal:attr=[placeholder="What needs to be done?"i]
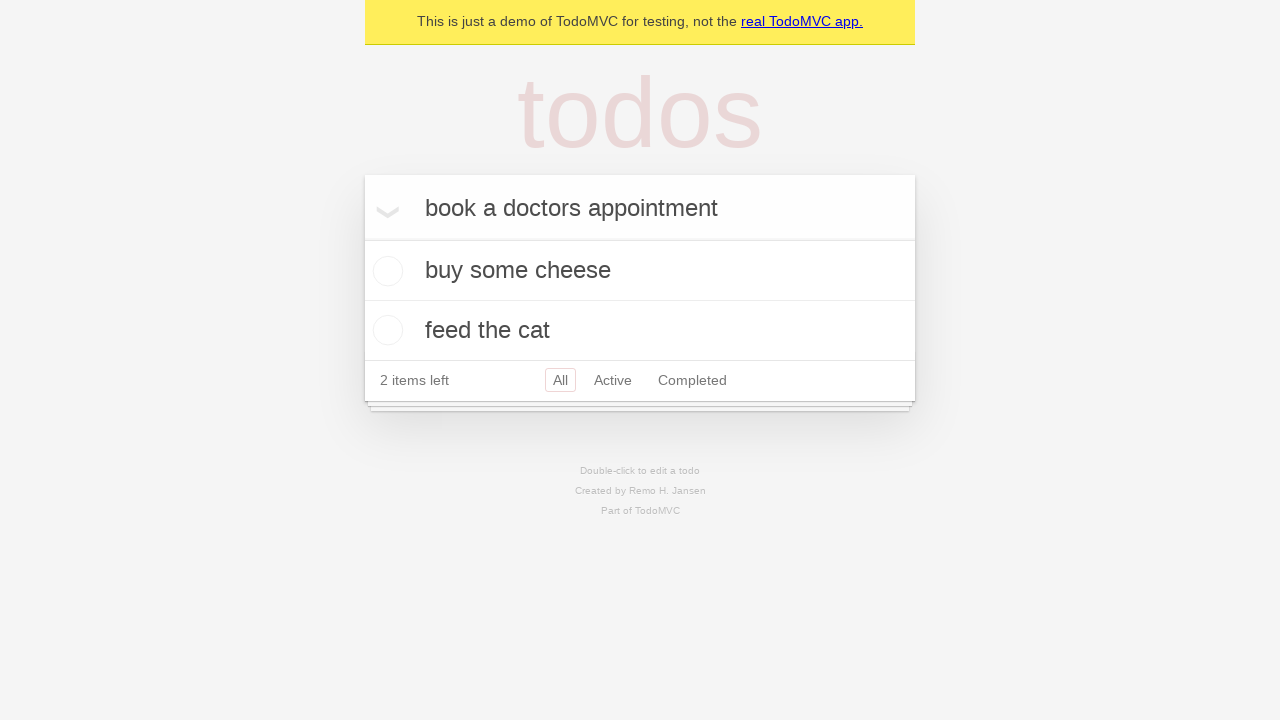

Pressed Enter to add third todo on internal:attr=[placeholder="What needs to be done?"i]
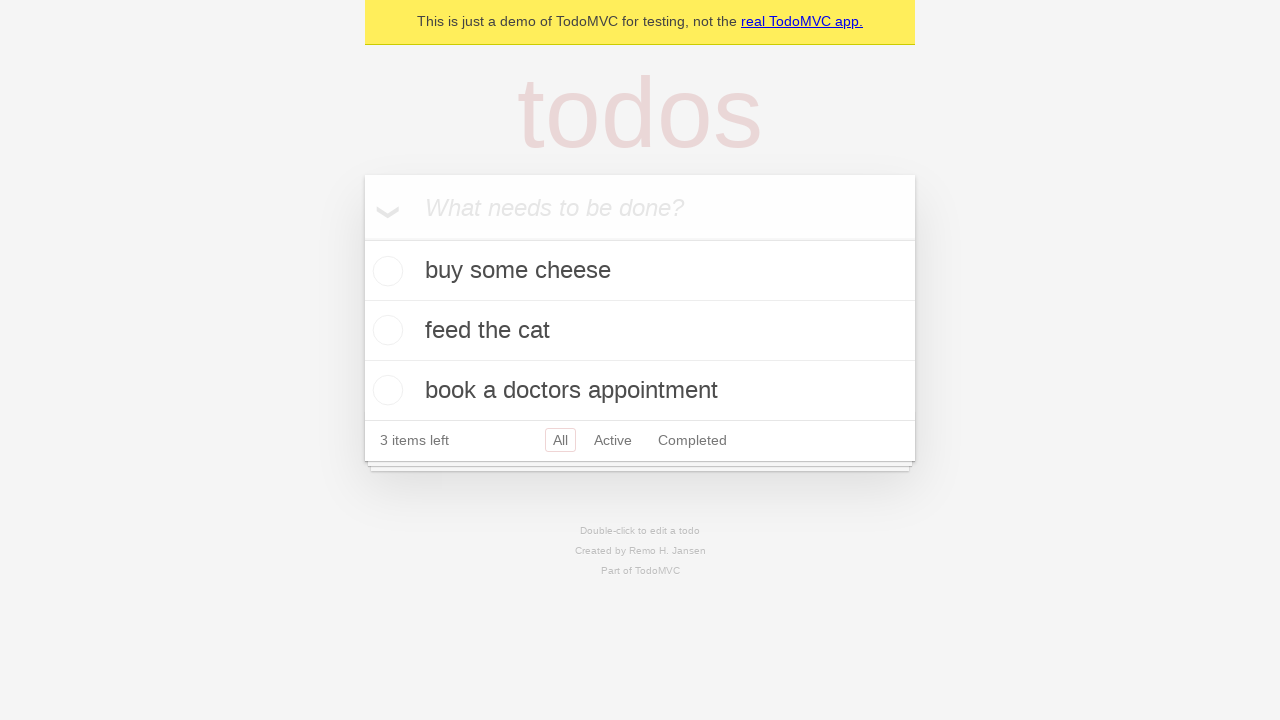

Double-clicked second todo item to enter edit mode at (640, 331) on [data-testid='todo-item'] >> nth=1
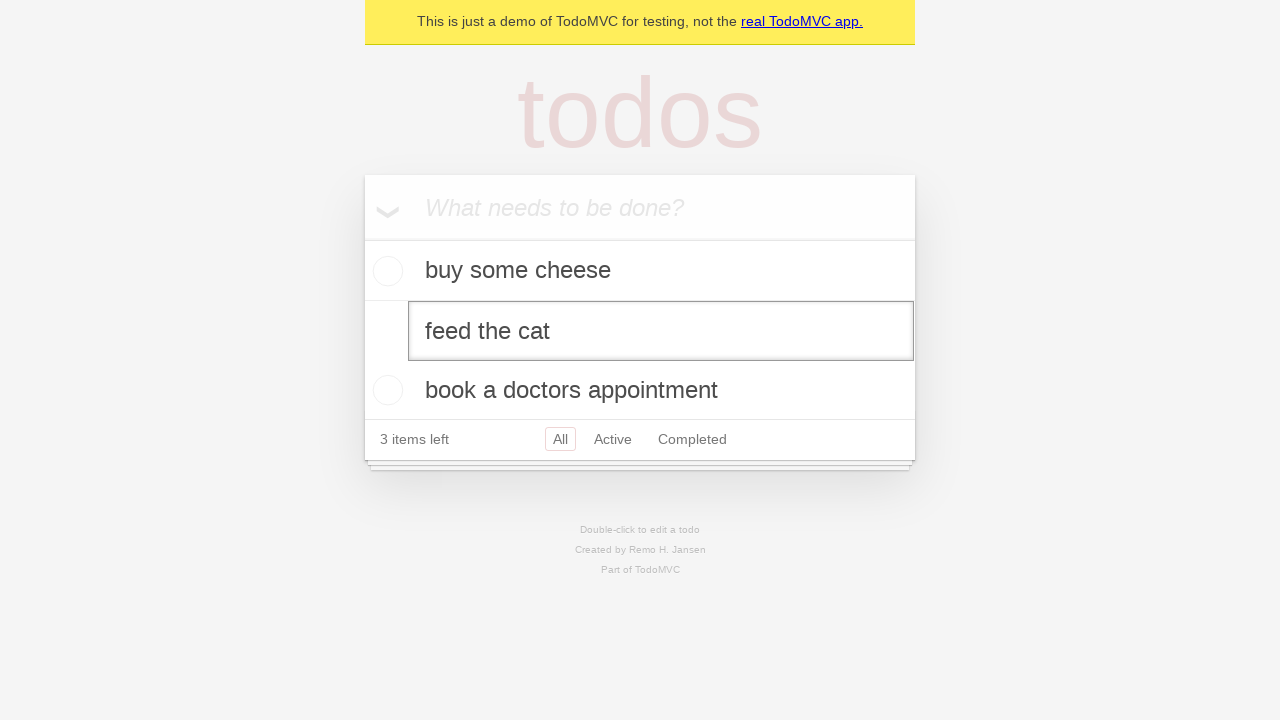

Changed todo text to 'buy some sausages' on [data-testid='todo-item'] >> nth=1 >> internal:role=textbox[name="Edit"i]
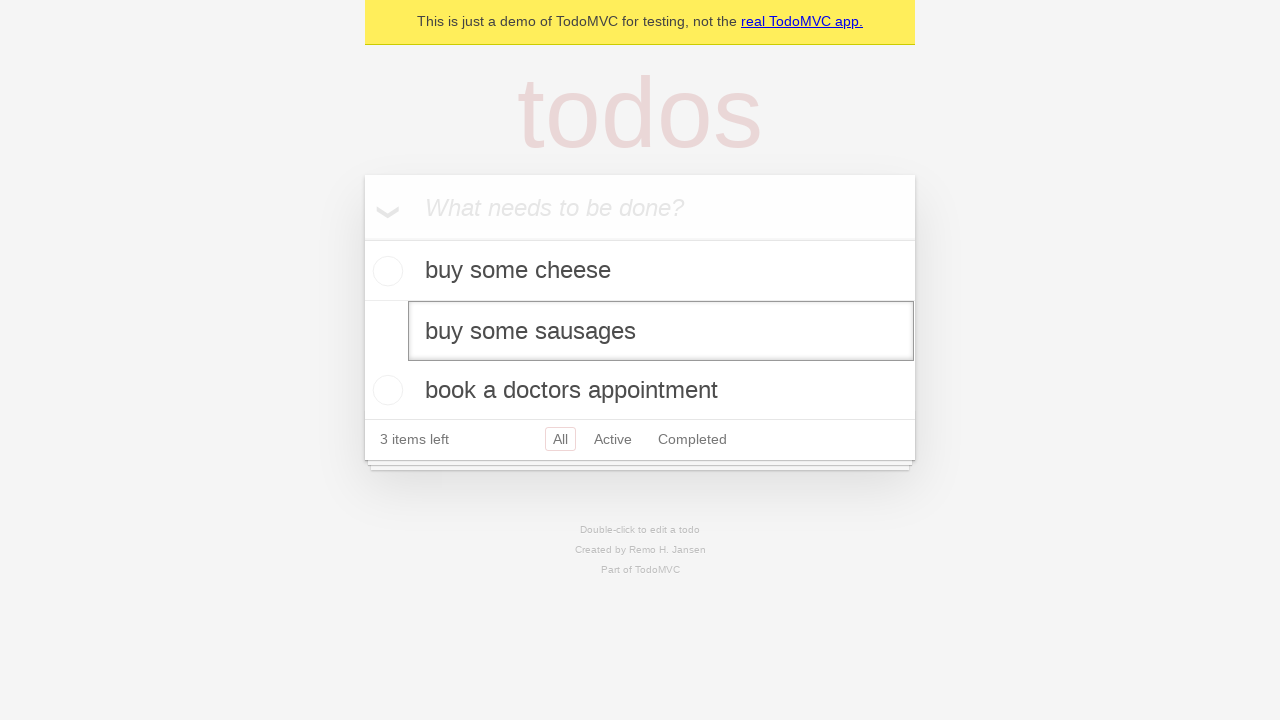

Pressed Enter to save edited todo on [data-testid='todo-item'] >> nth=1 >> internal:role=textbox[name="Edit"i]
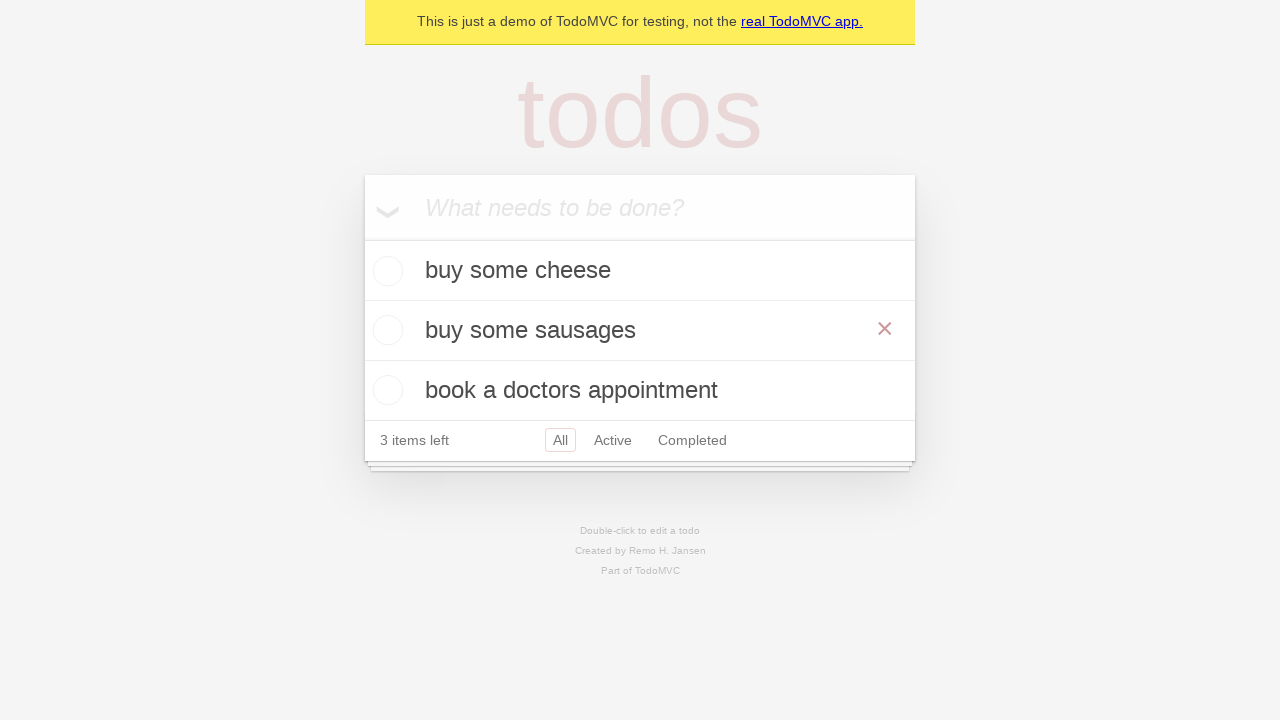

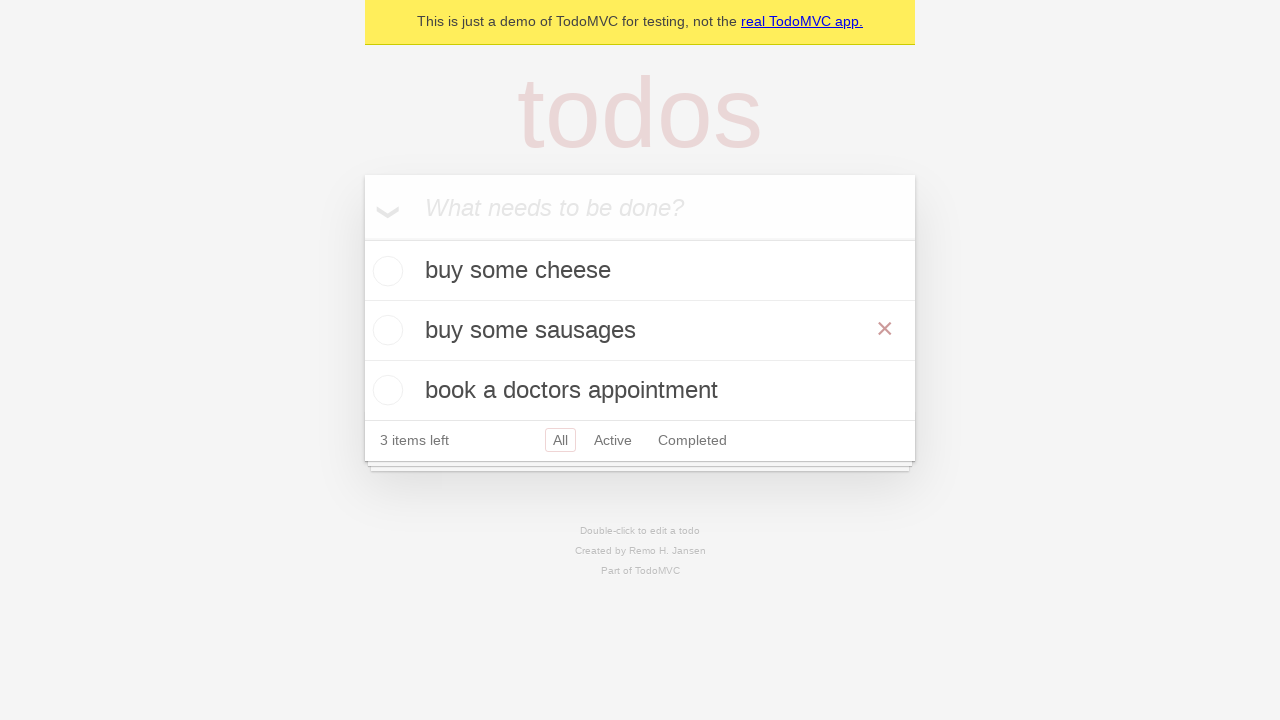